Navigates to the Selenium demo site and selects an available example page

Starting URL: https://the-internet.herokuapp.com

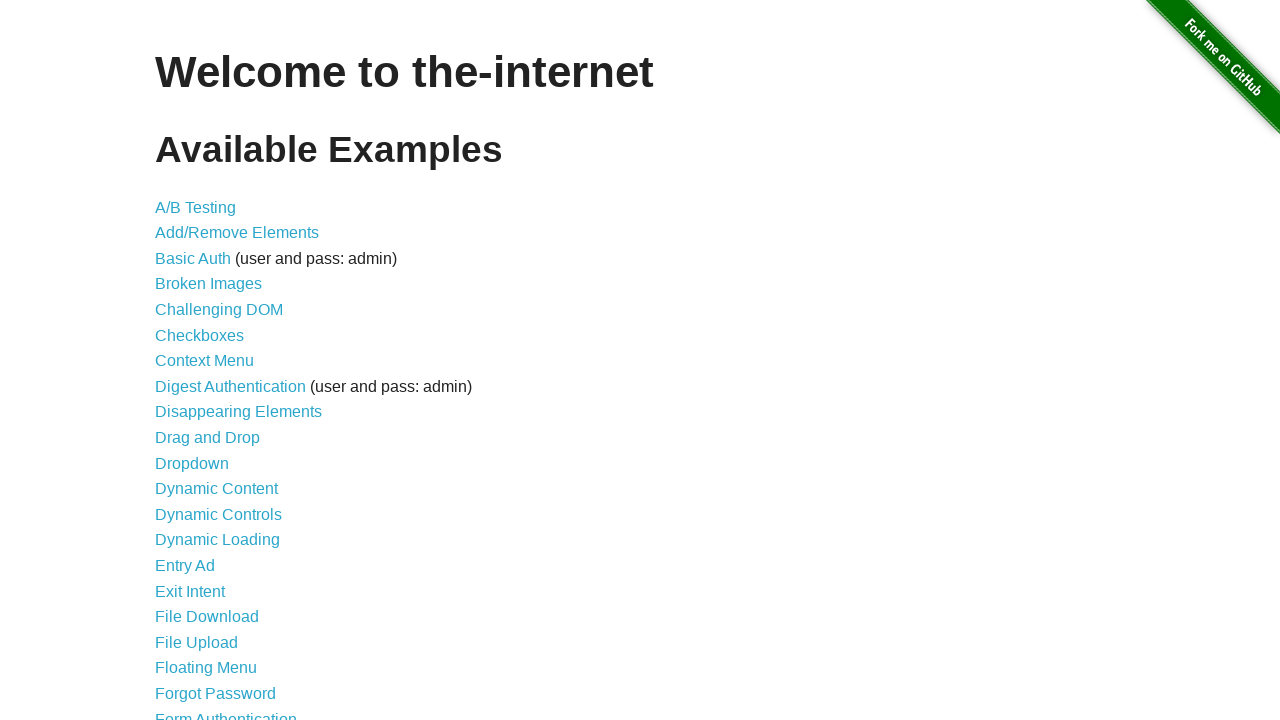

Navigated to the-internet.herokuapp.com home page
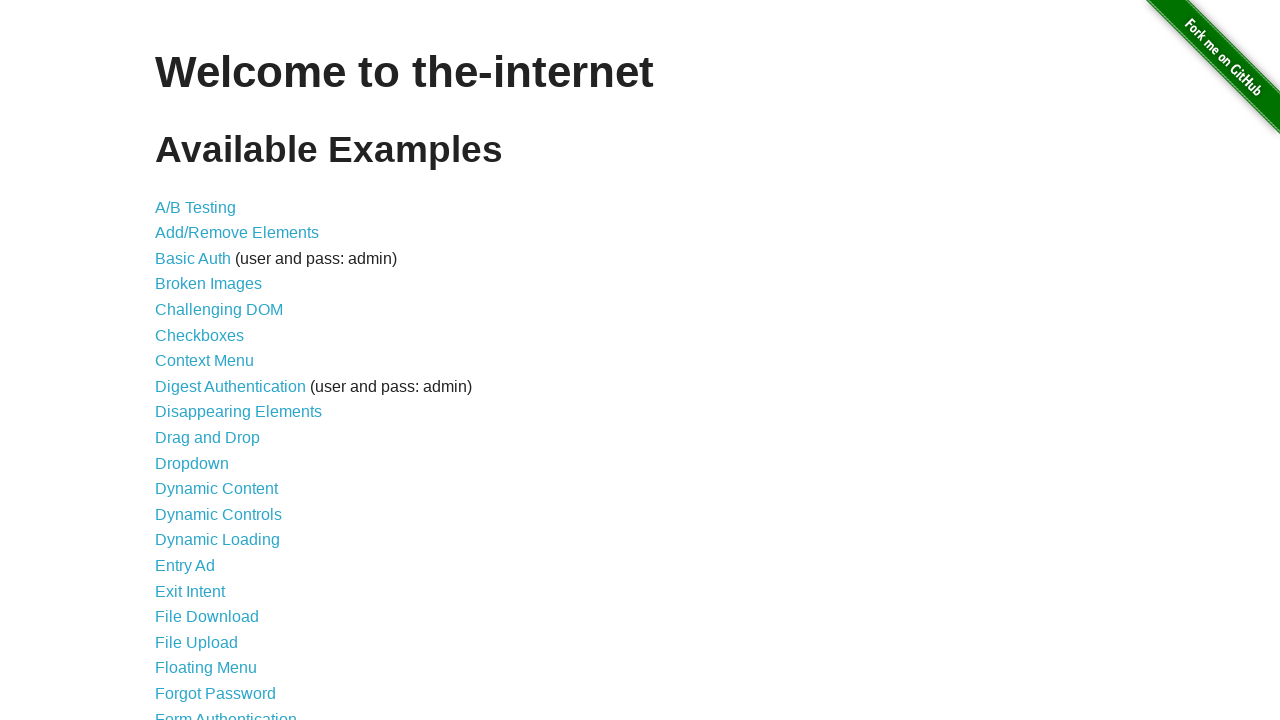

Clicked on the WYSIWYG Editor link at (218, 651) on a[href='/tinymce']
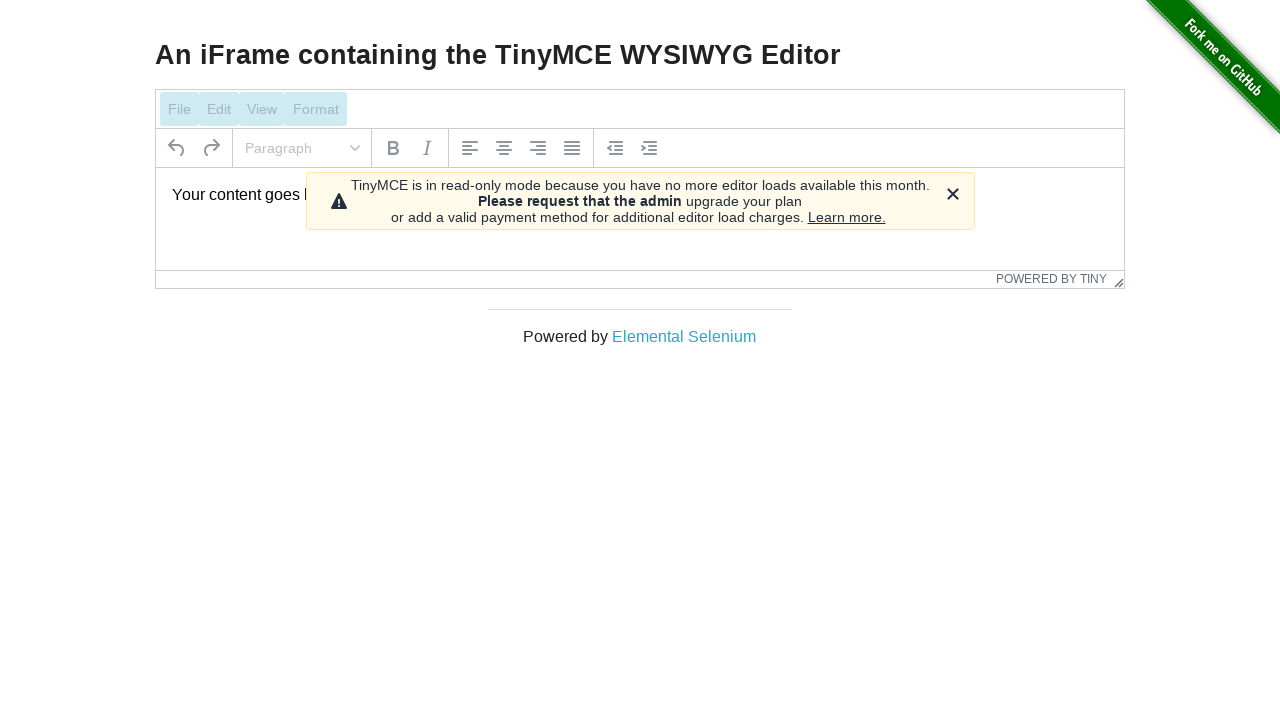

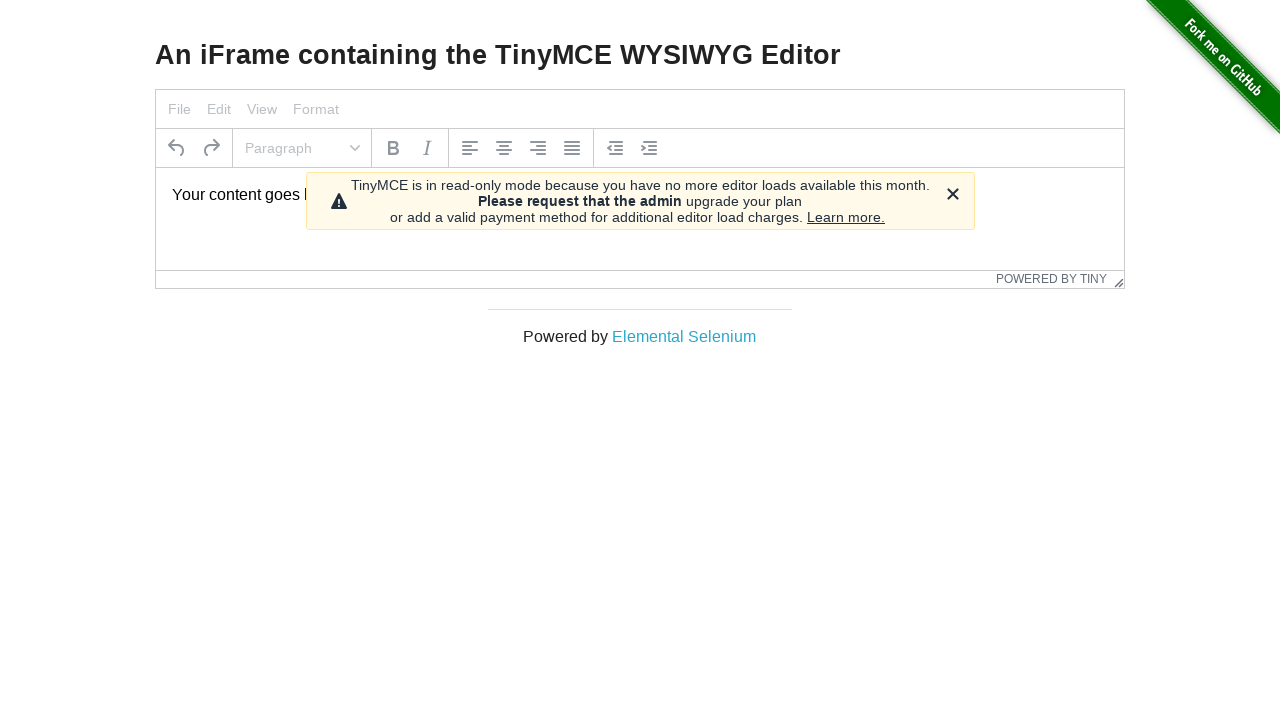